Tests FAQ accordion functionality by clicking on the undiscovered planet question and verifying the answer becomes visible

Starting URL: https://njit-final-group-project.vercel.app/faq

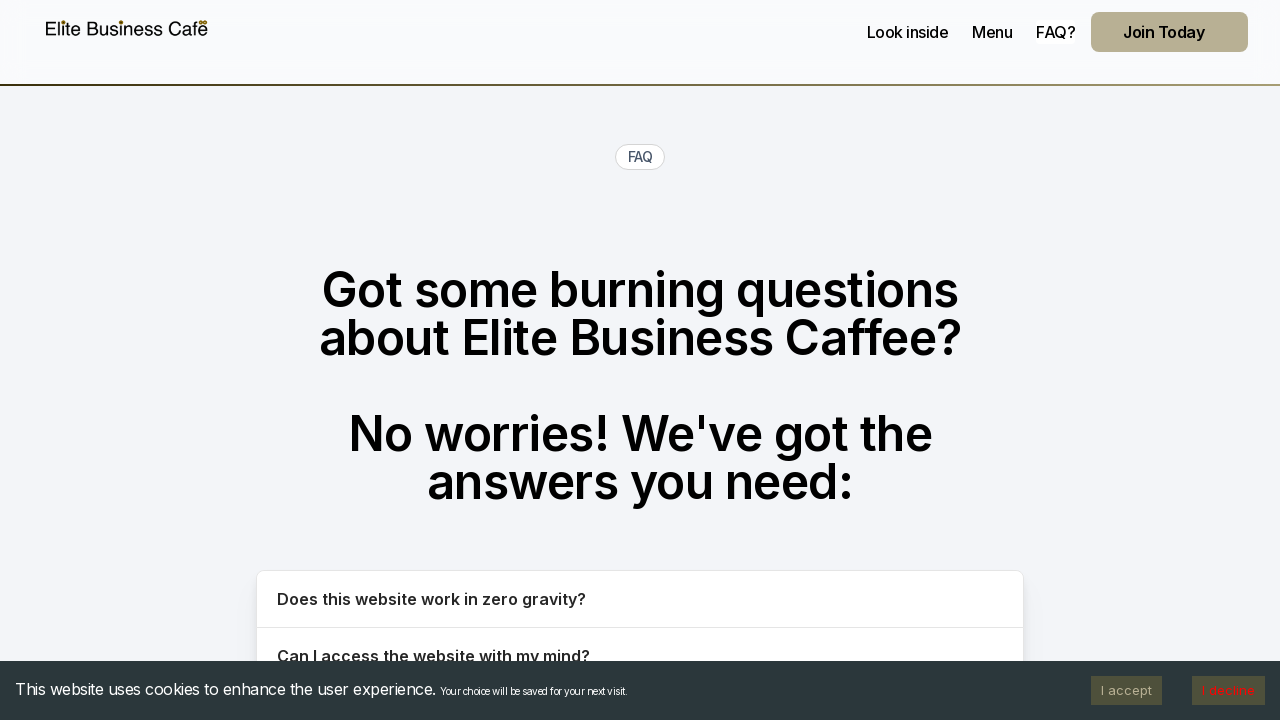

Clicked FAQ question about undiscovered planet at (640, 360) on button:text("Is it true that this website was once mistaken for an undiscovered 
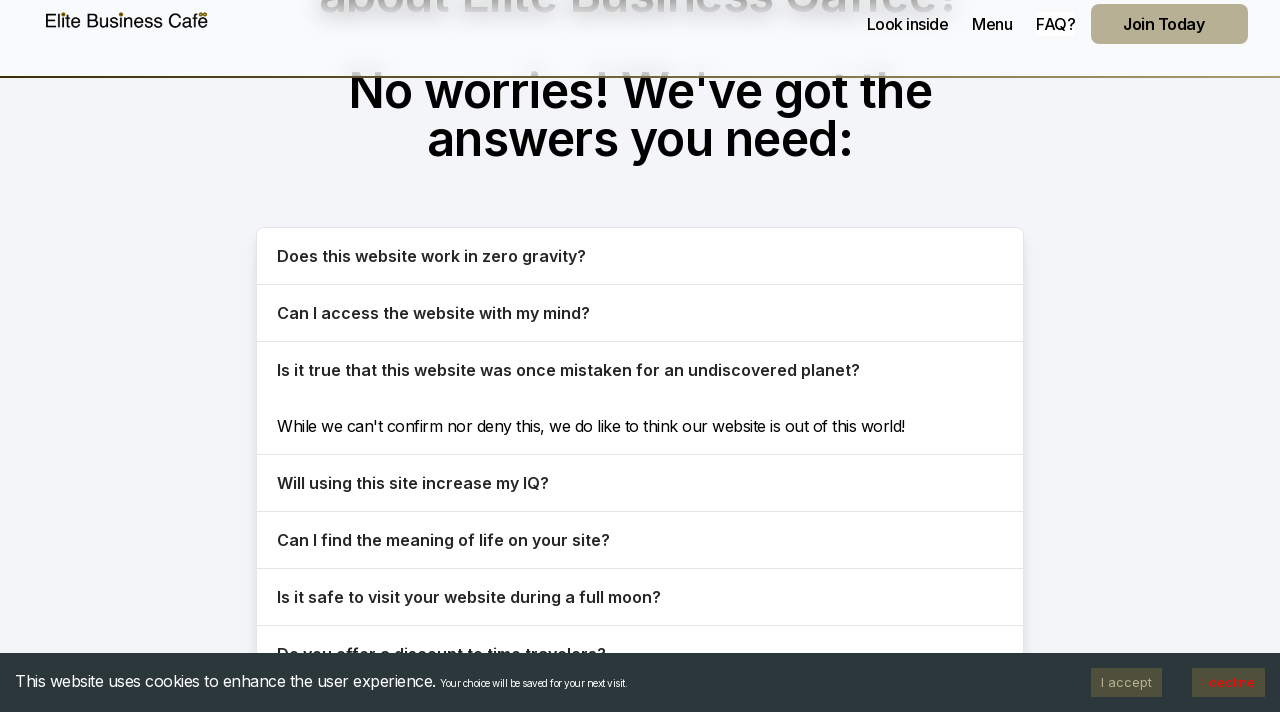

Verified FAQ answer about undiscovered planet is visible
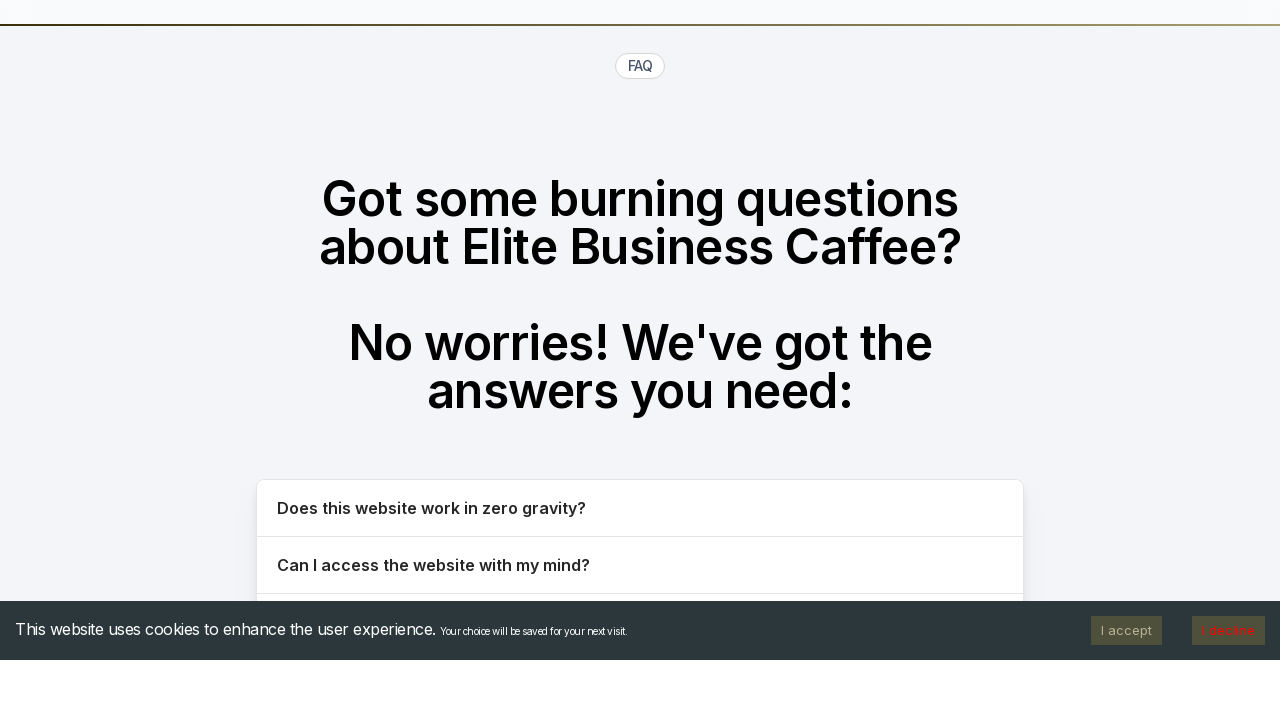

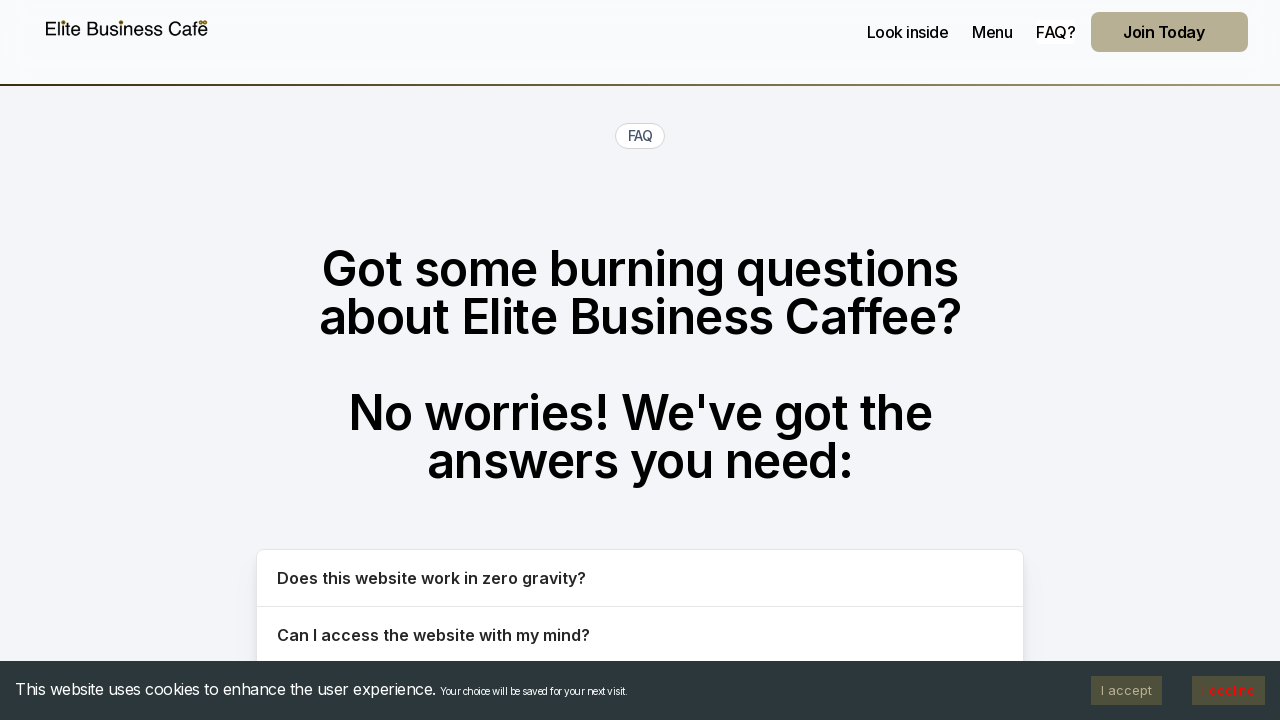